Tests JavaScript alert popup functionality by clicking a prompt button and accepting the alert dialog

Starting URL: https://the-internet.herokuapp.com/javascript_alerts

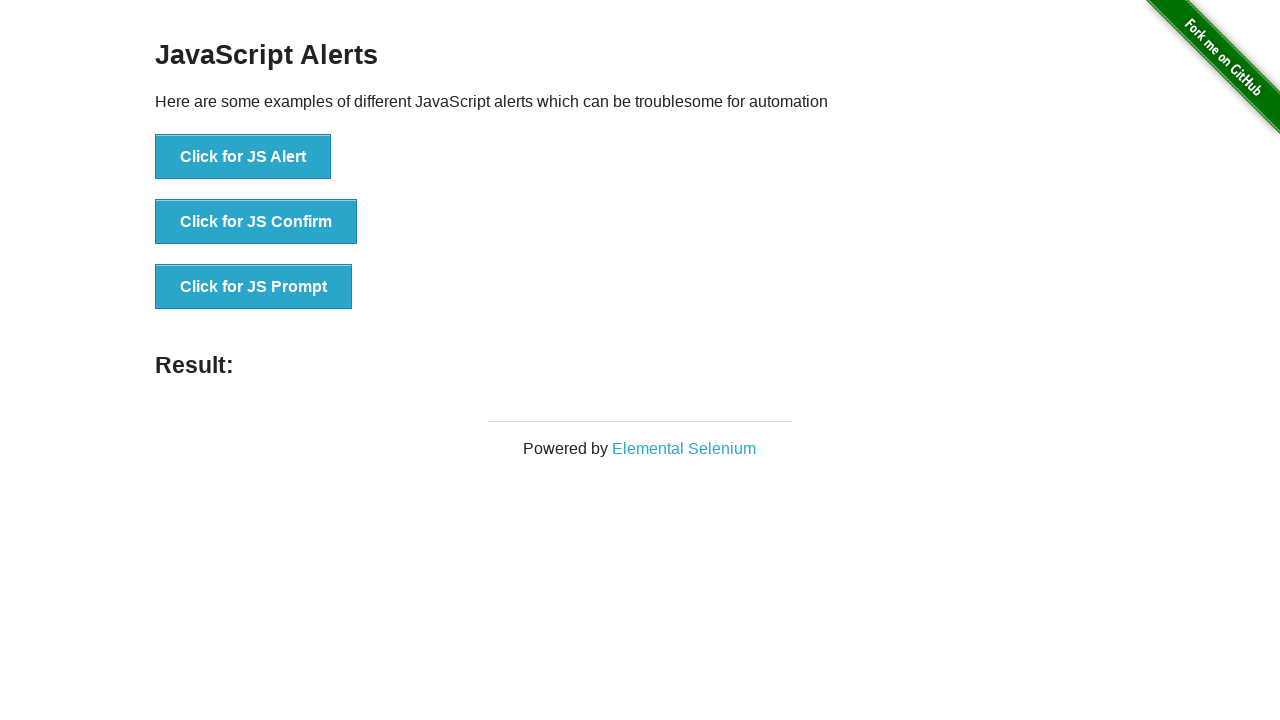

Clicked the 'Click for JS Prompt' button to trigger alert dialog at (254, 287) on xpath=//button[text()='Click for JS Prompt']
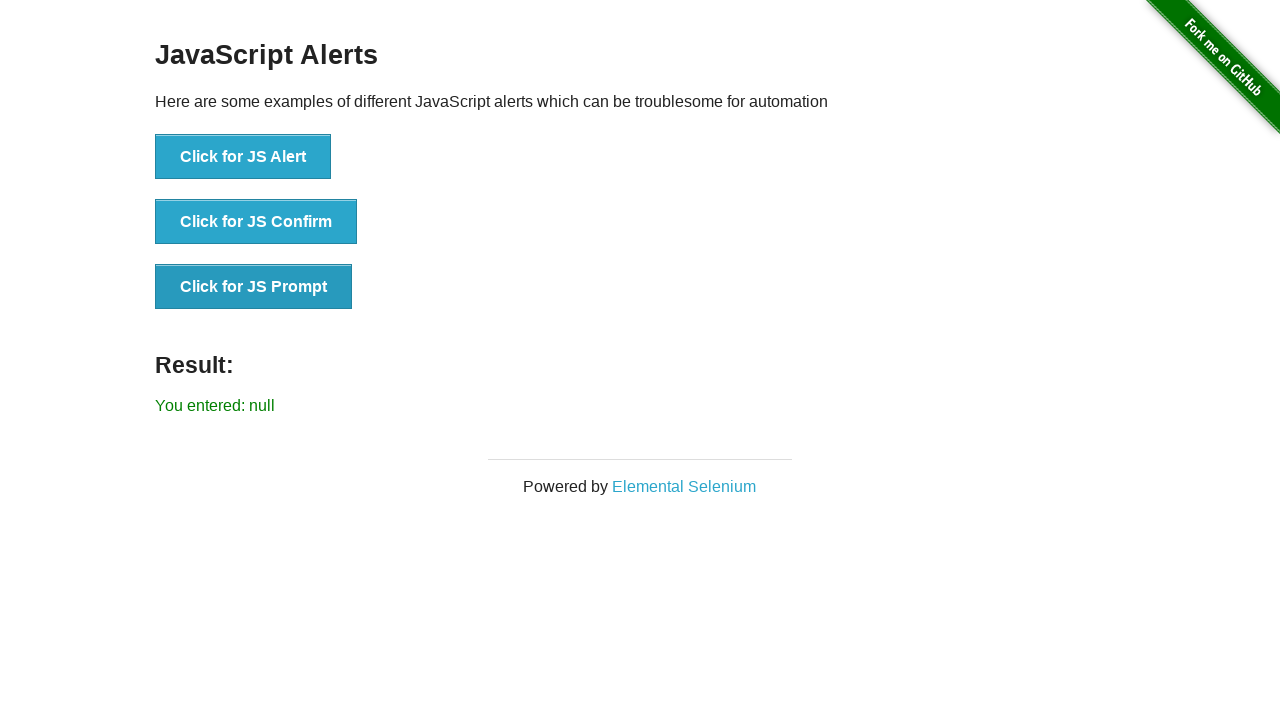

Set up dialog handler to accept the alert popup
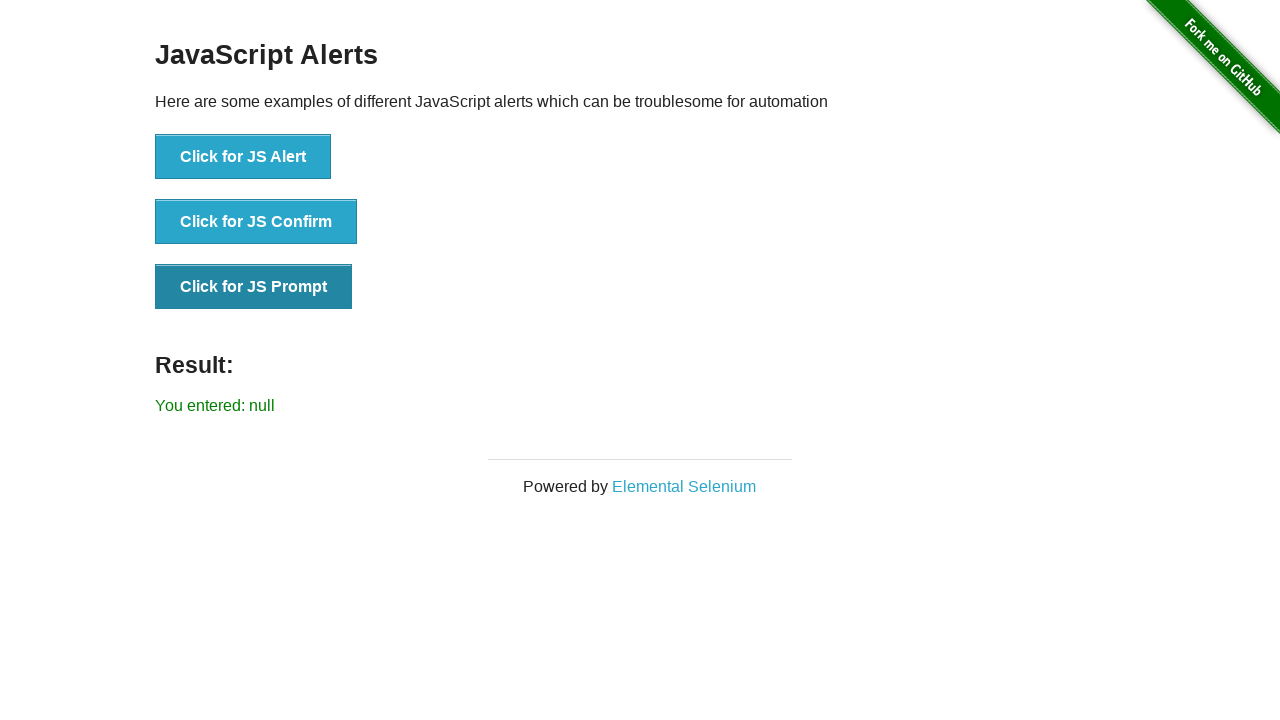

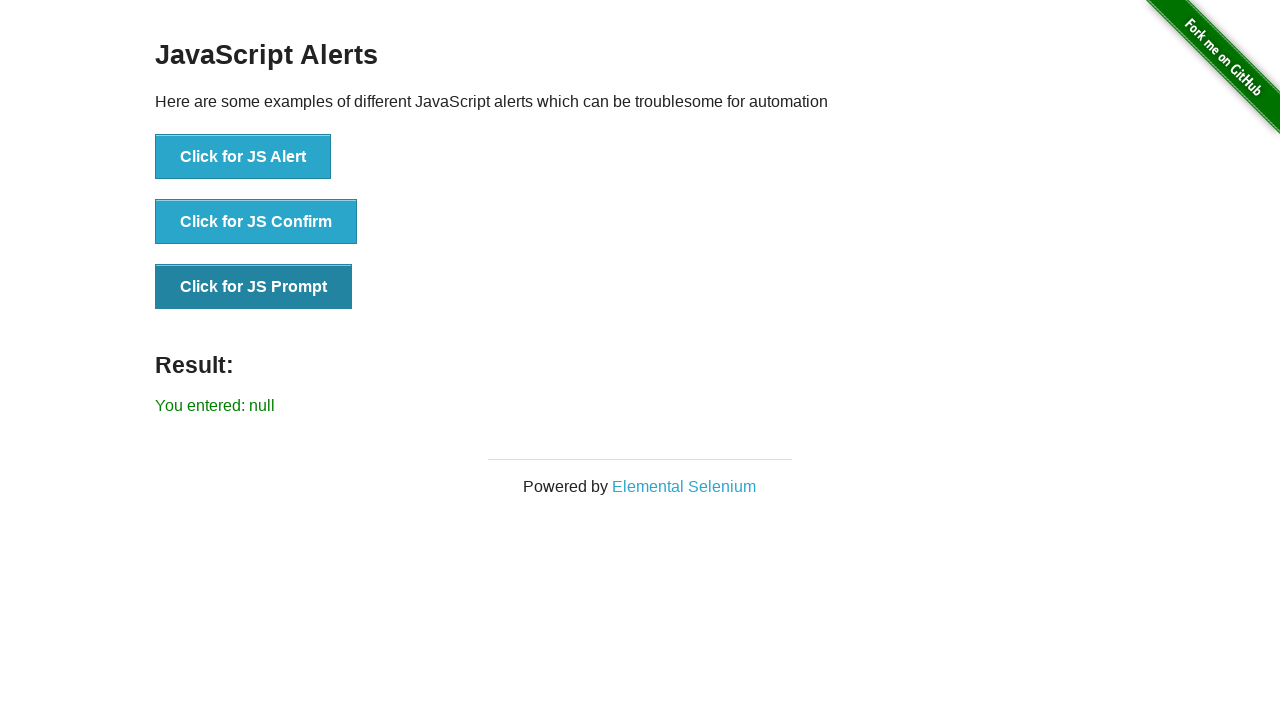